Tests signup form validation by attempting to register with an already existing email address and verifying the error message

Starting URL: https://automationexercise.com/

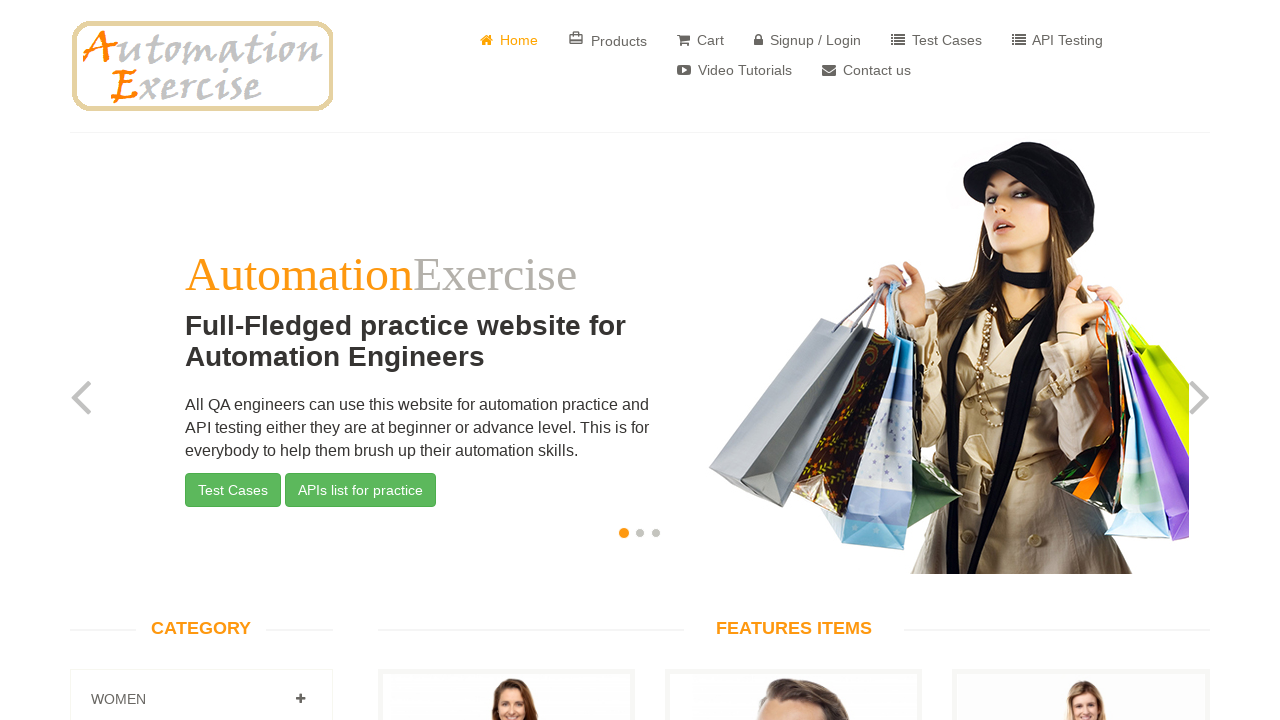

Clicked on signup/login link at (808, 40) on xpath=//a[@href='/login']
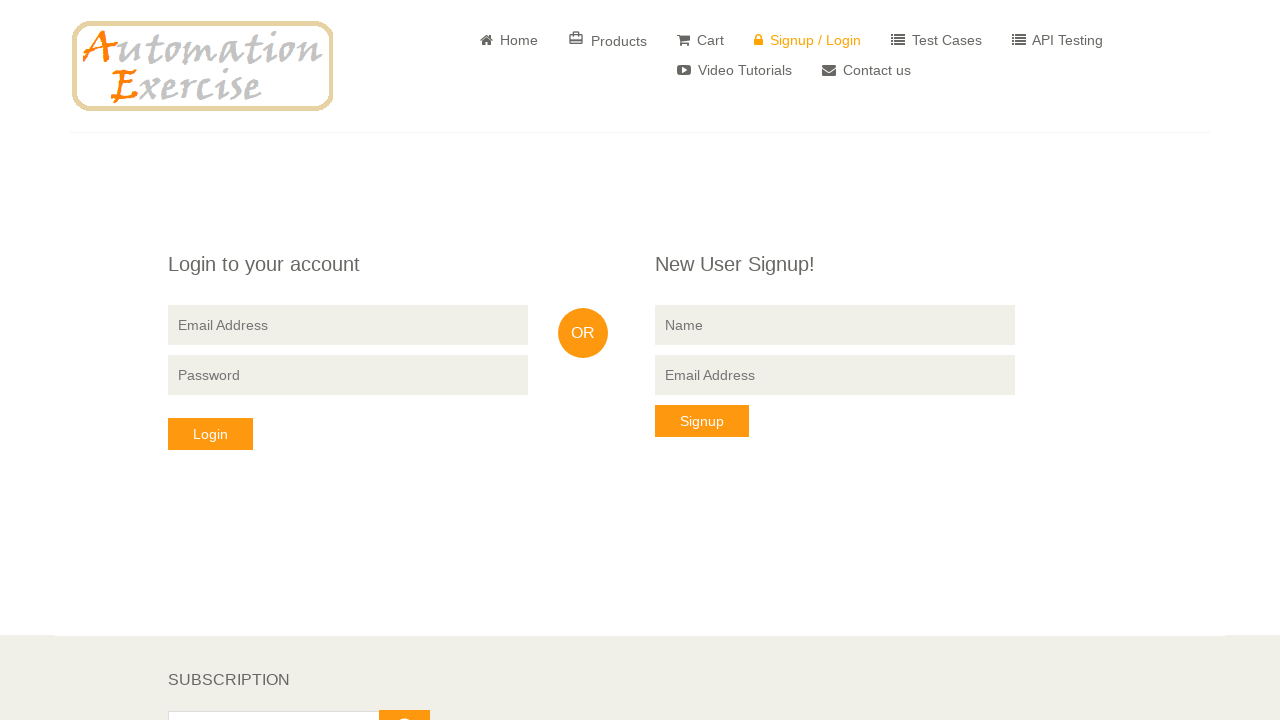

Signup form displayed and header element loaded
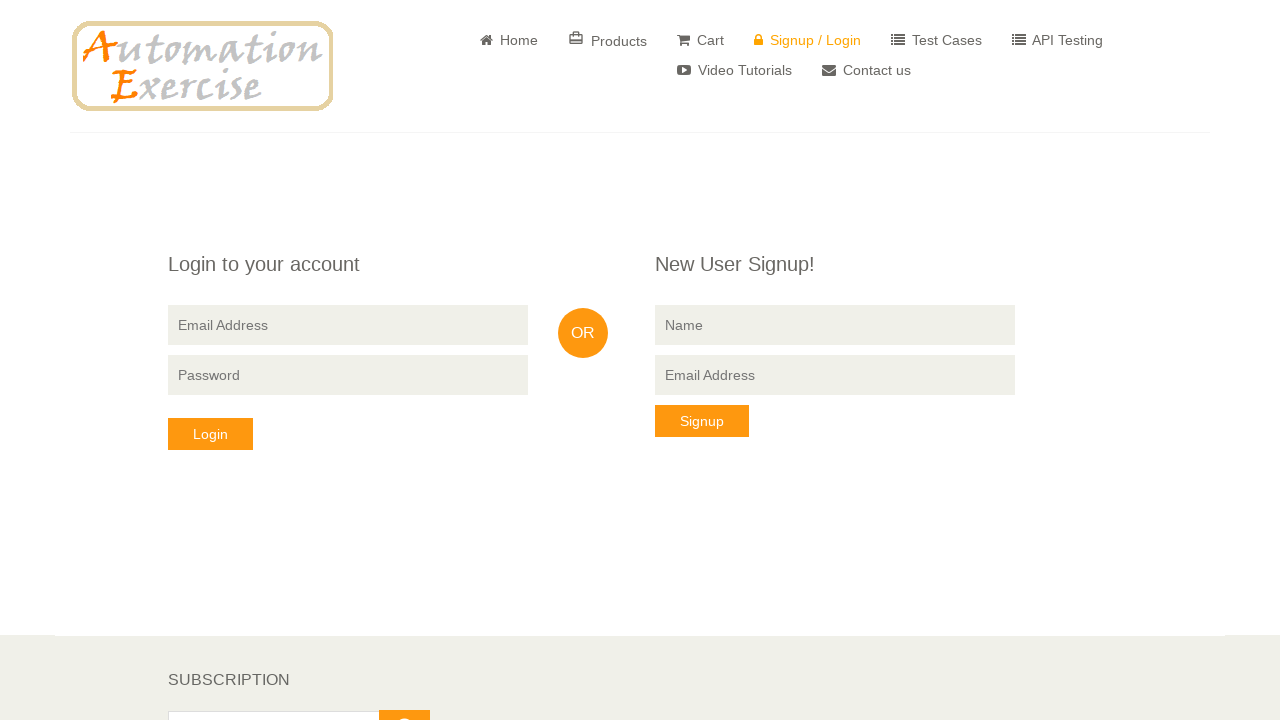

Filled name field with 'Akshay' on input[name='name']
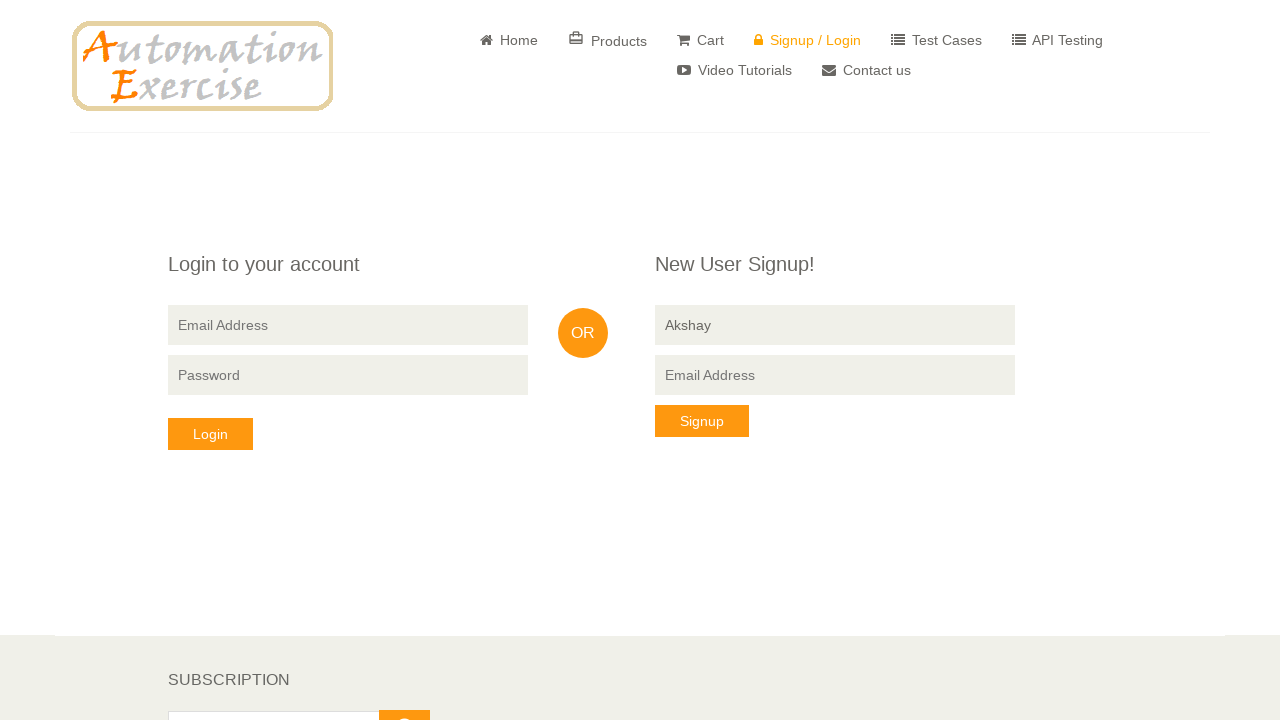

Filled email field with existing email 'testingb_excelr2@gmail.com' on //input[@data-qa="signup-email"]
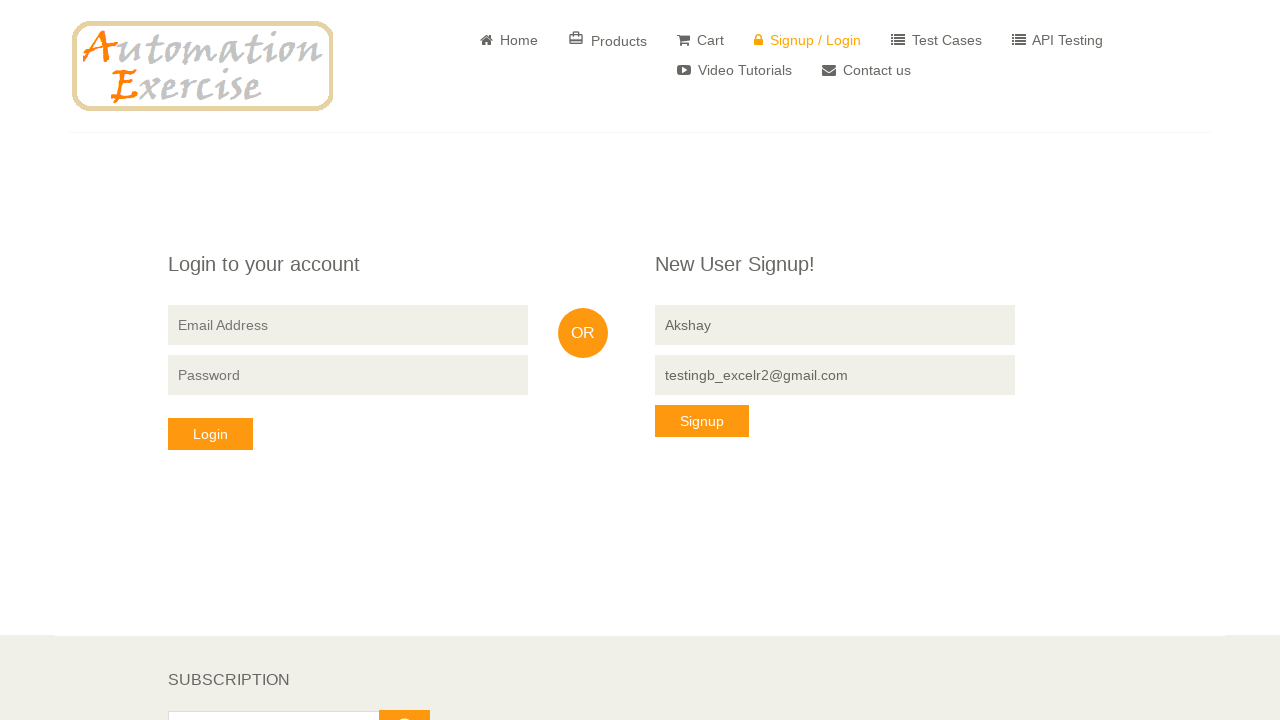

Clicked signup button at (702, 421) on //button[@data-qa="signup-button"]
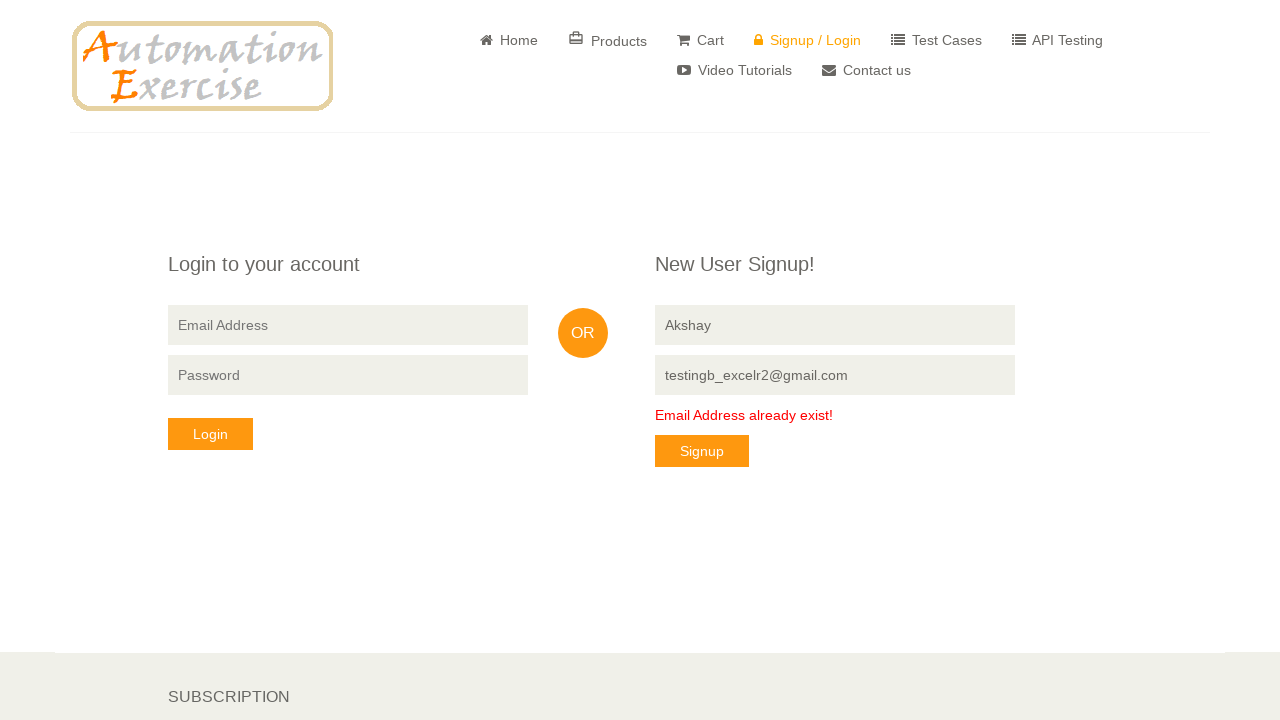

Error message element loaded
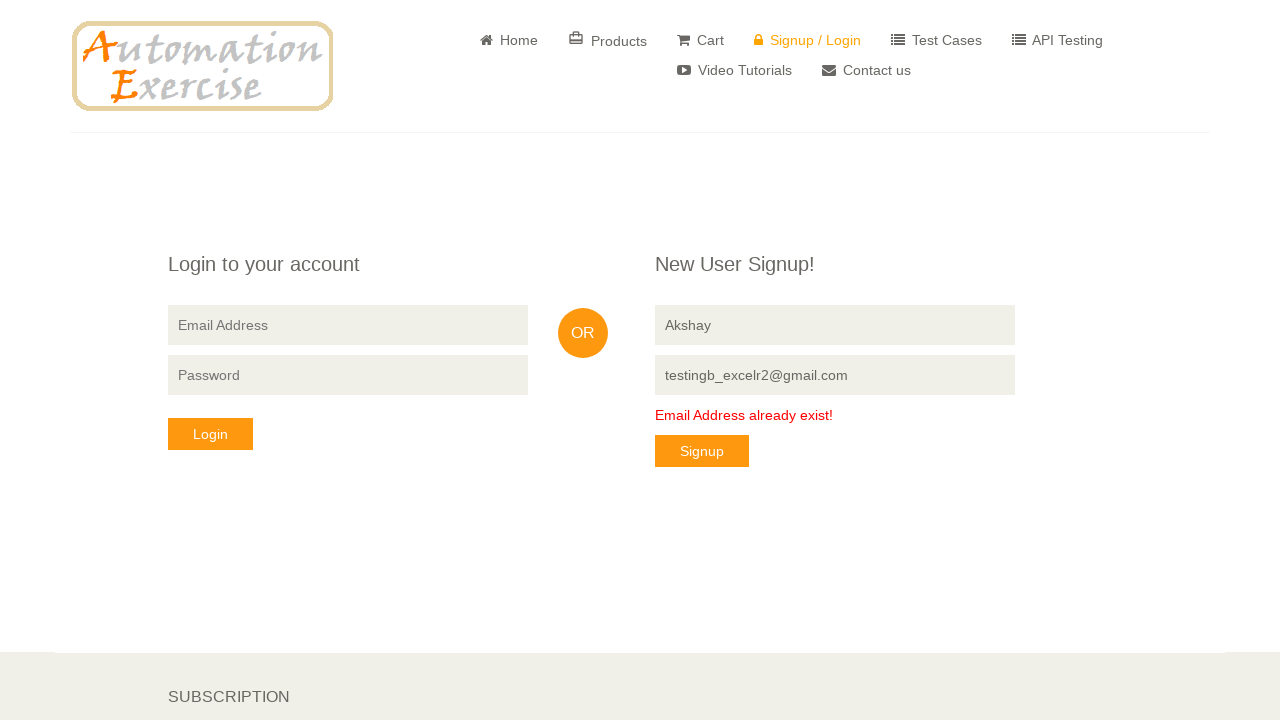

Retrieved error message text
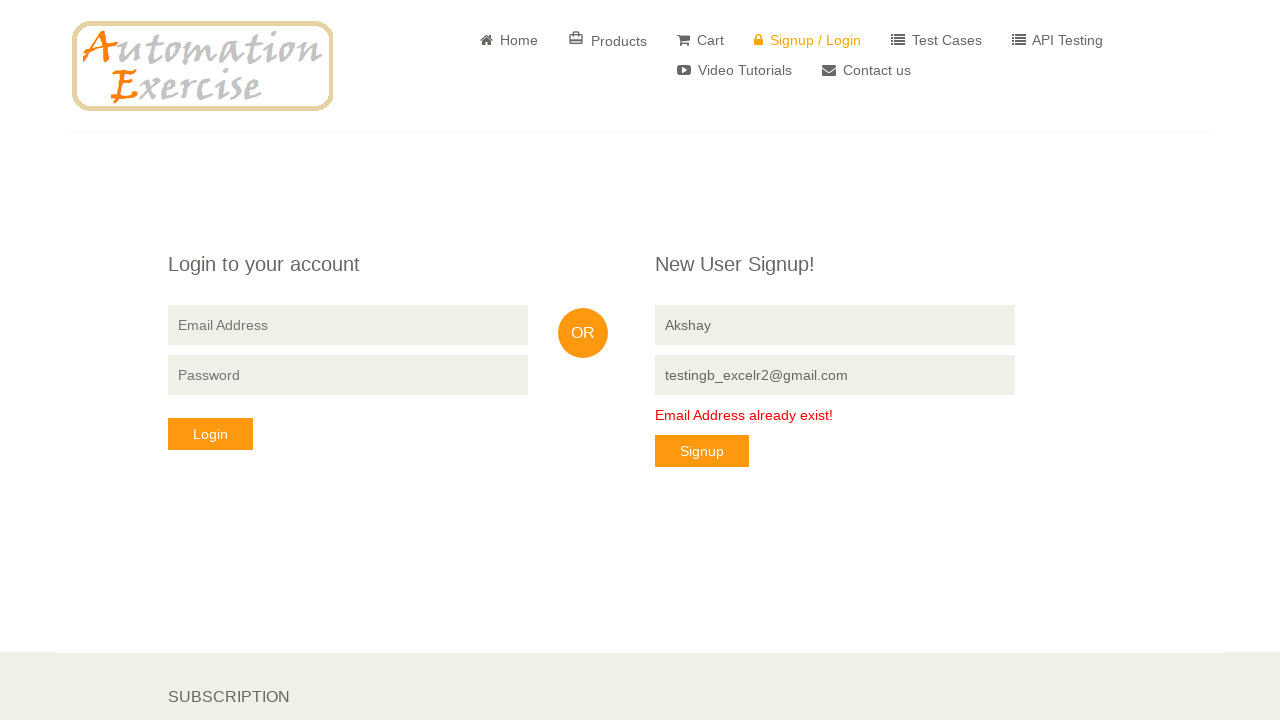

Verified error message: 'Email Address already exist!'
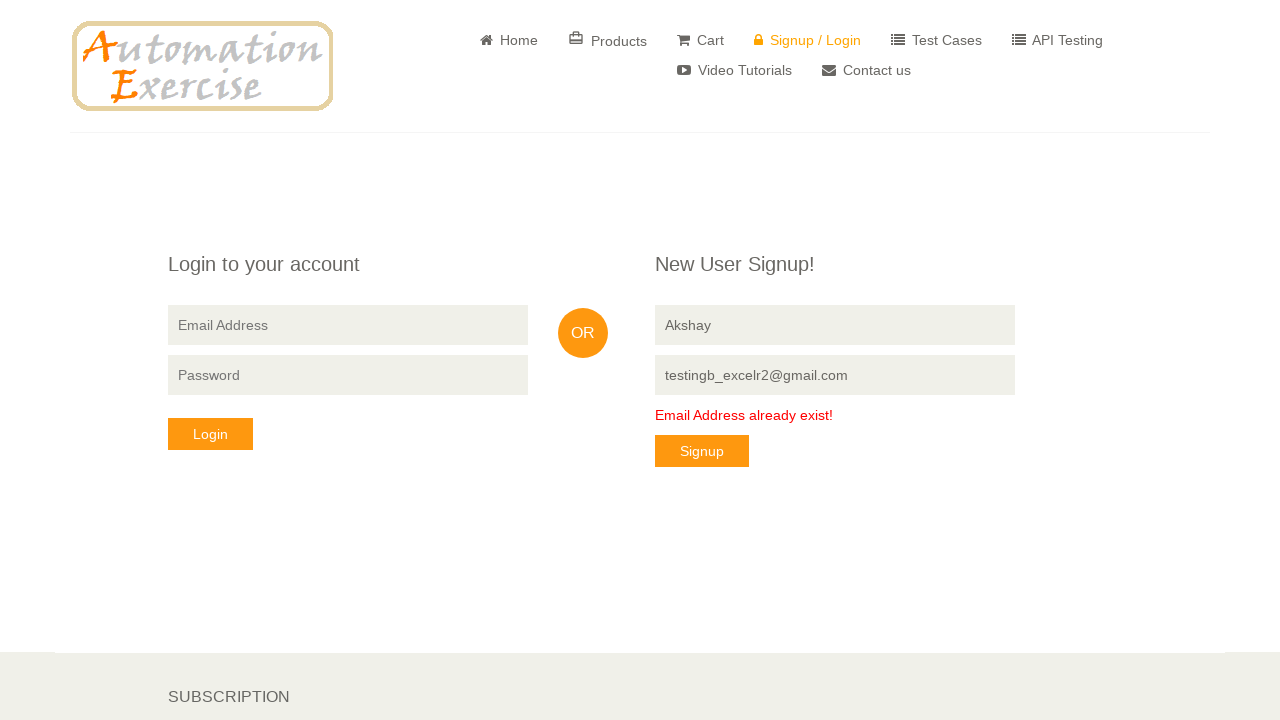

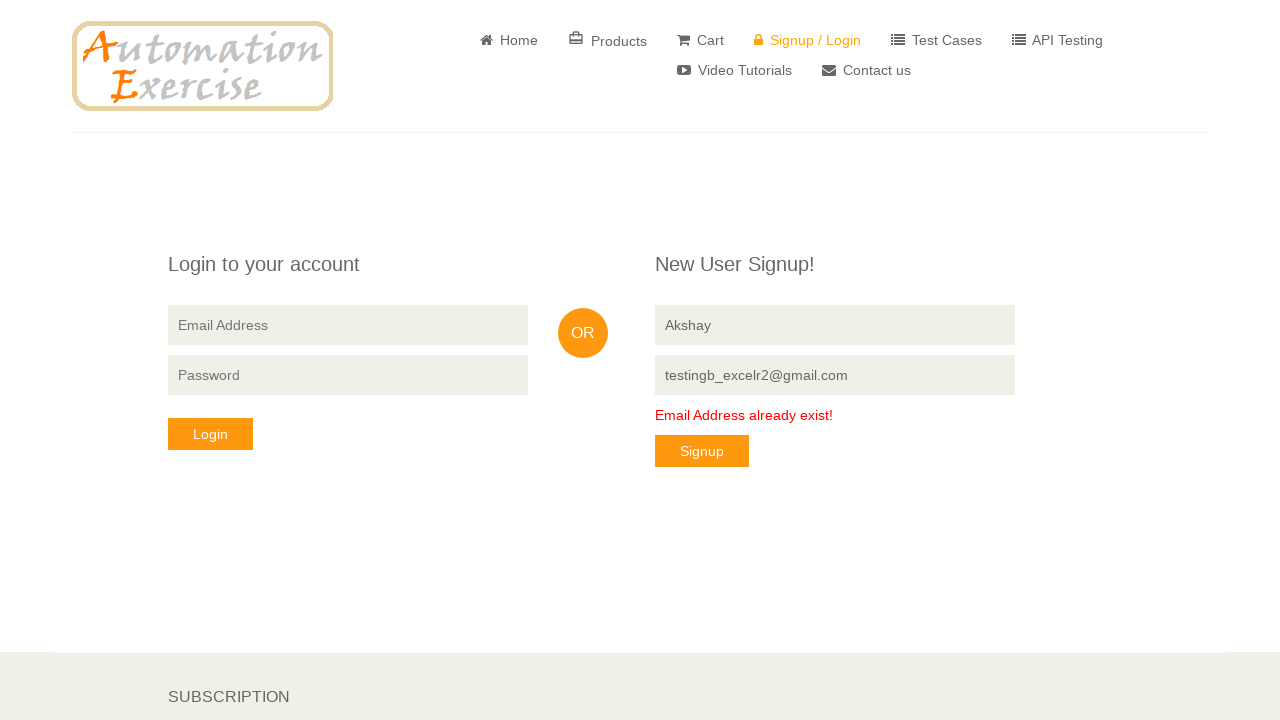